Tests selecting an option from a dropdown using Playwright's select_option method with visible text, then verifying the correct option was selected.

Starting URL: https://the-internet.herokuapp.com/dropdown

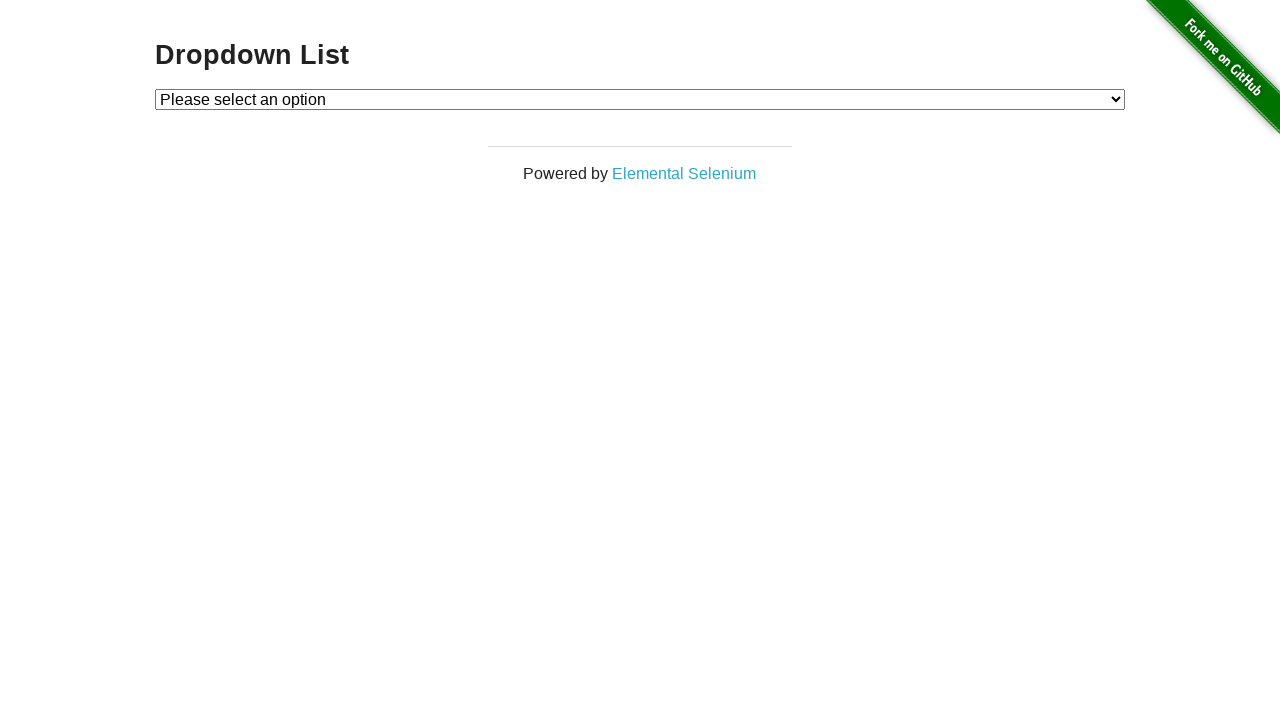

Waited for dropdown element to be visible
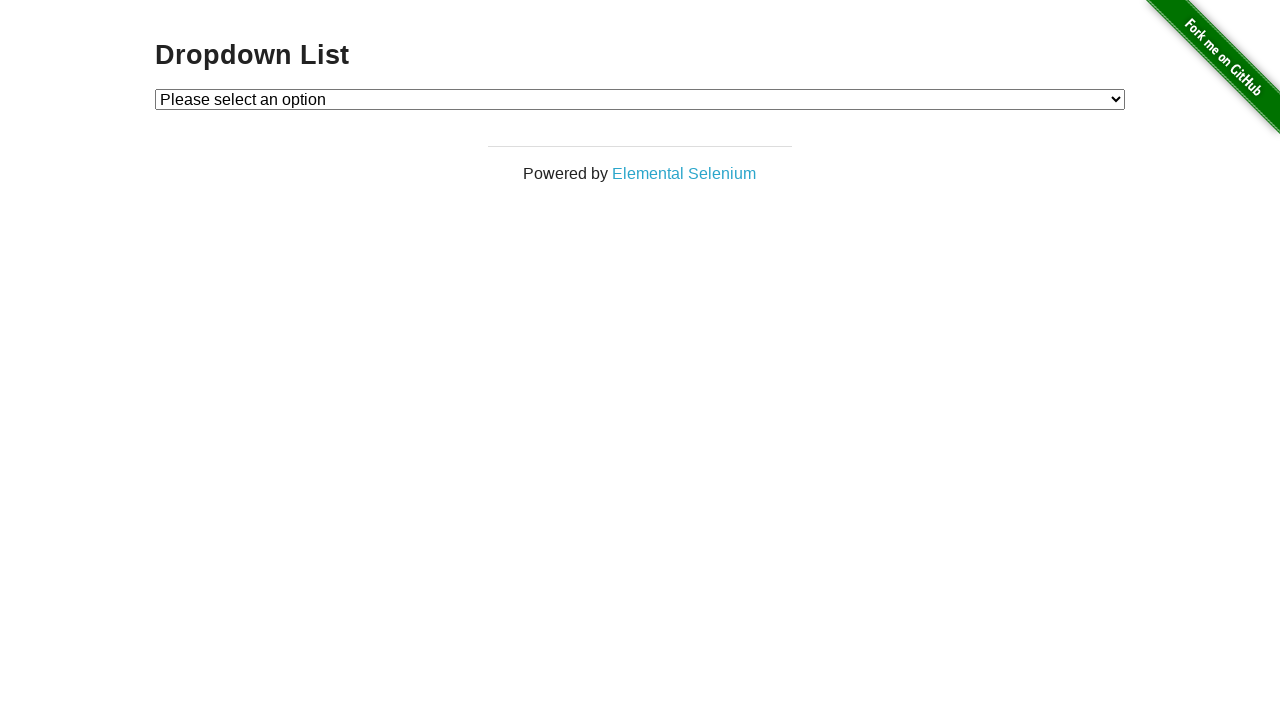

Selected 'Option 1' from dropdown using visible text on #dropdown
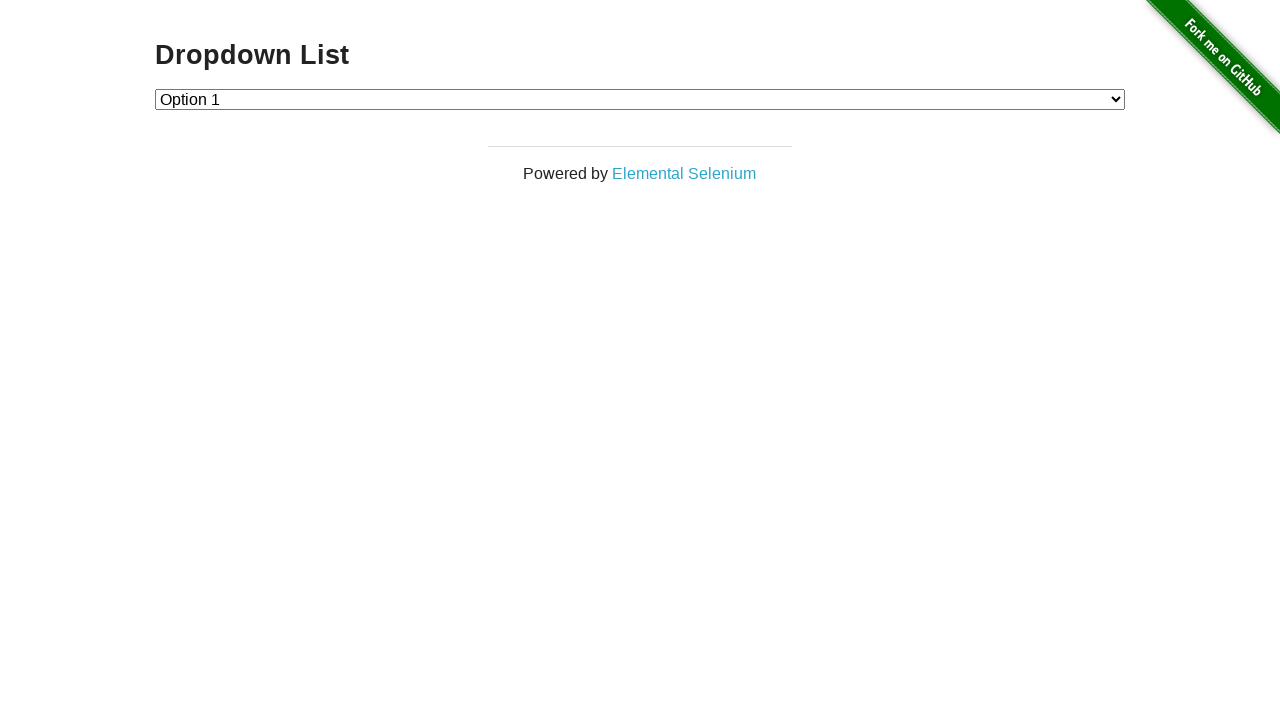

Retrieved selected option text from dropdown
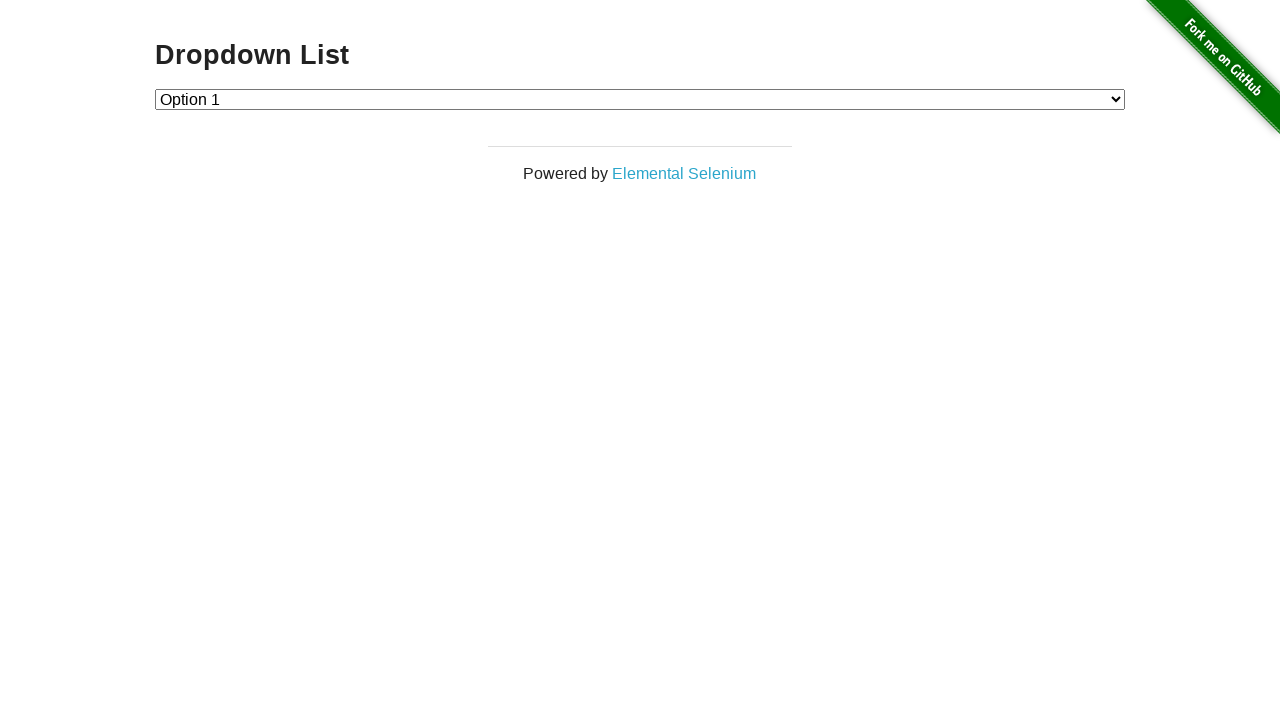

Verified selected option text is 'Option 1'
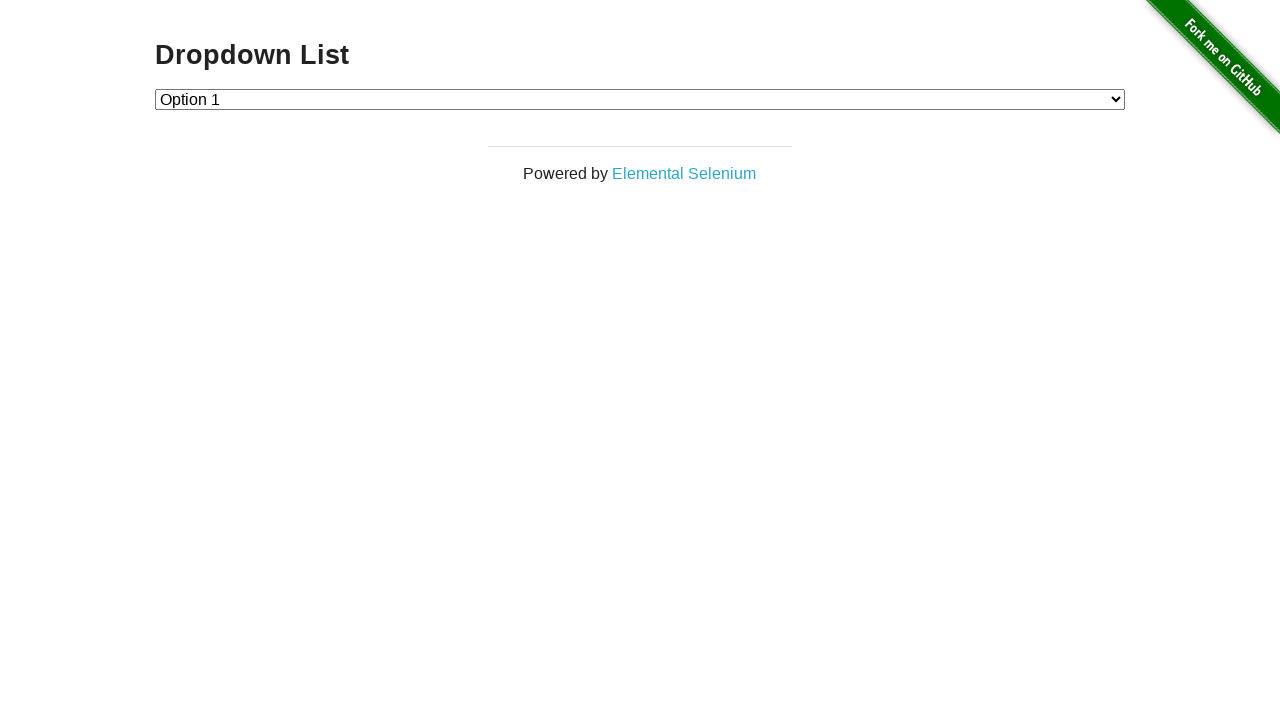

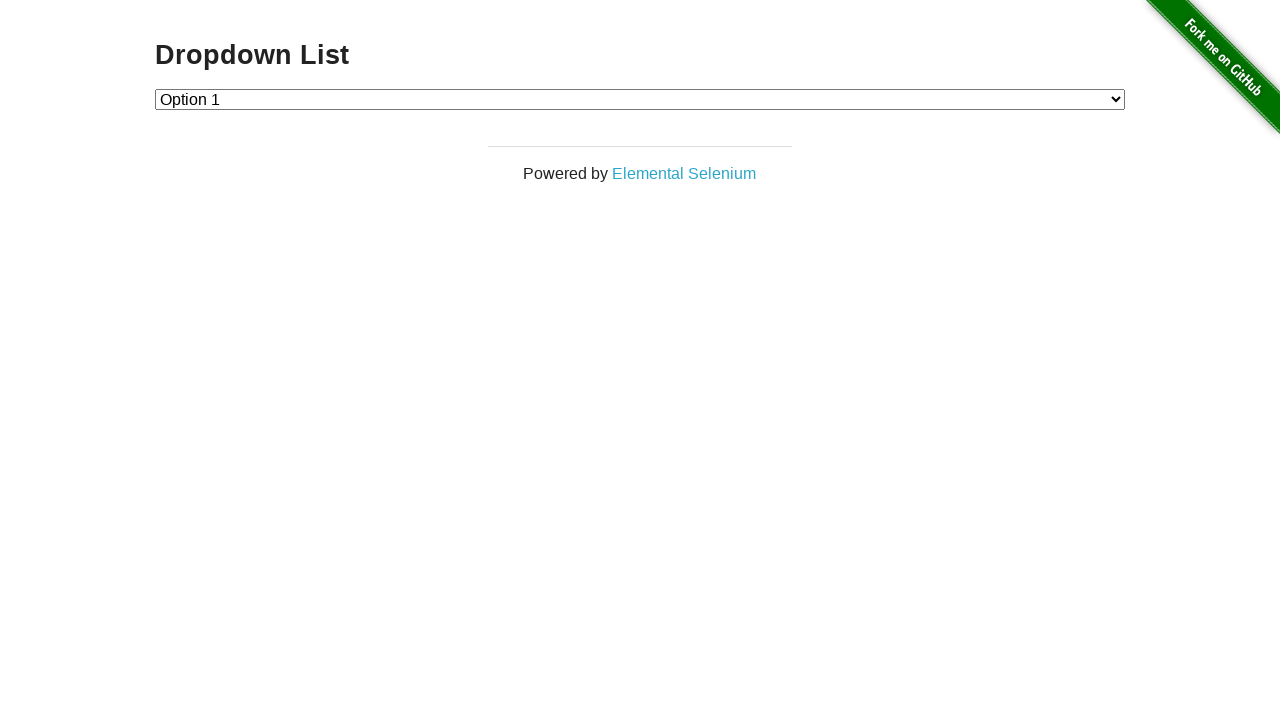